Tests email validation by attempting to register with an invalid email format and verifying the error message

Starting URL: https://petlov.vercel.app/signup

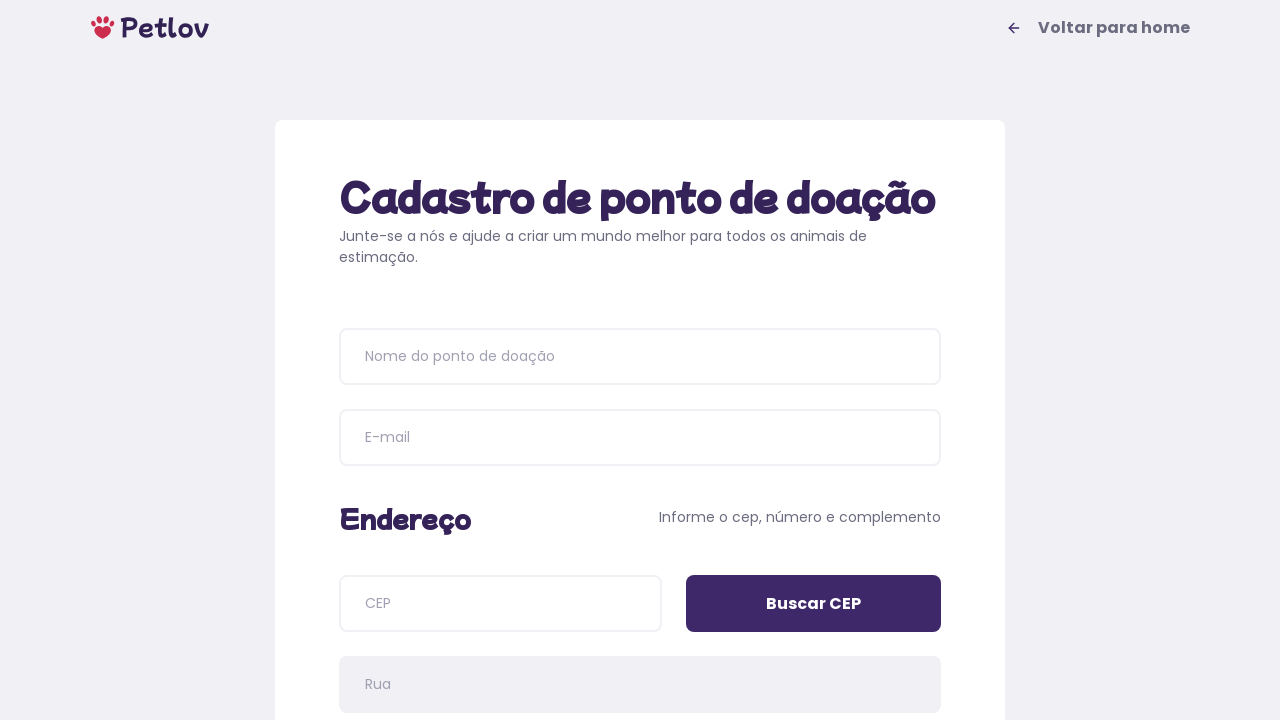

Page loaded with 'Cadastro de ponto de doação' heading
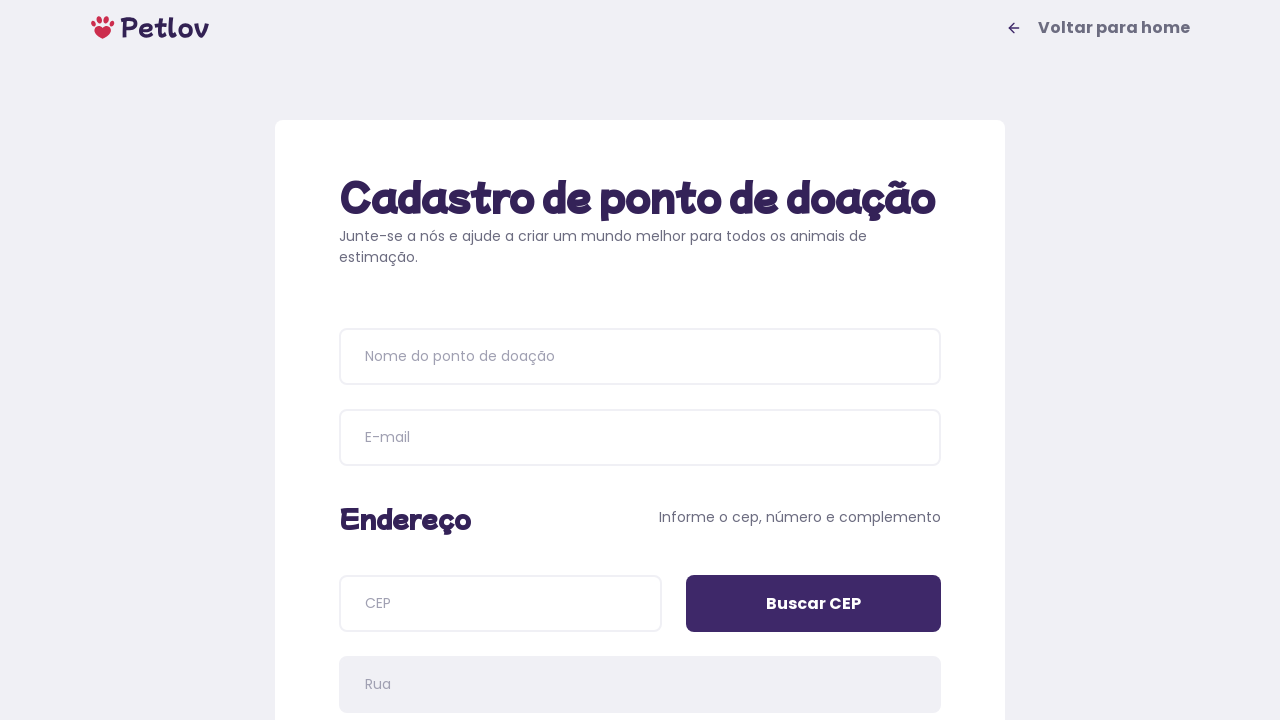

Filled donation point name with 'Ponto de Teste' on input[placeholder='Nome do ponto de doação']
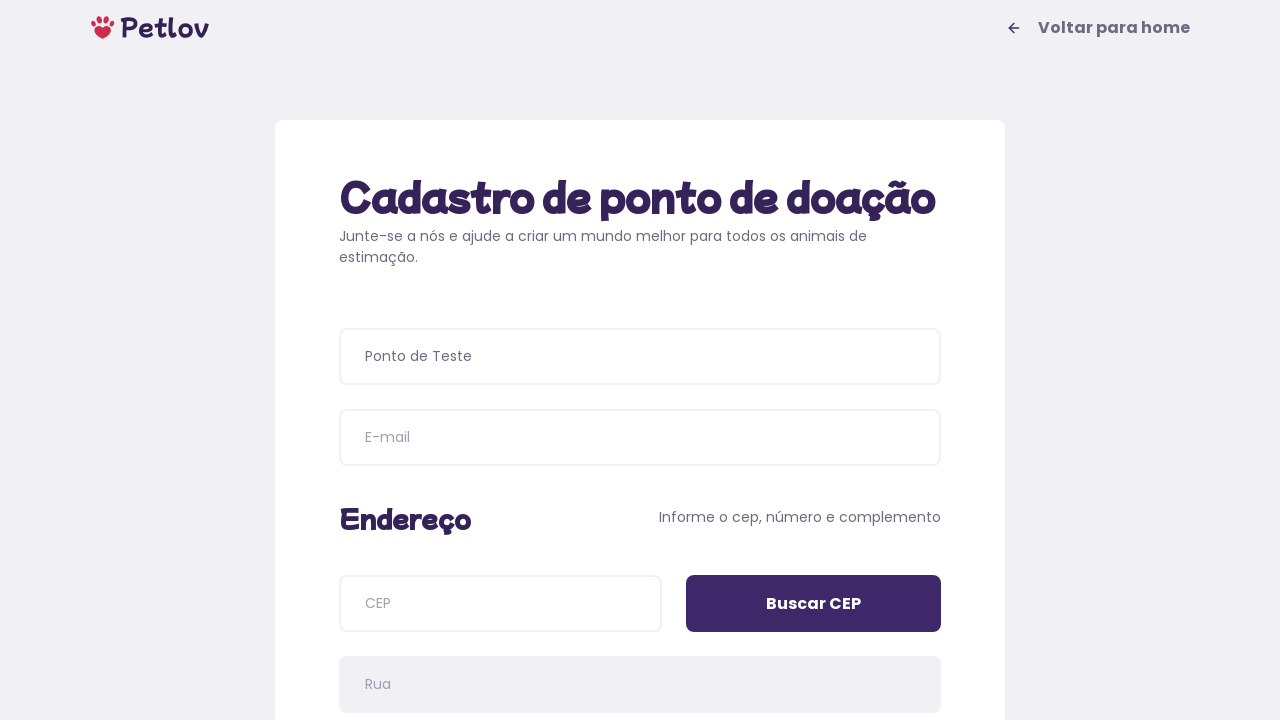

Filled email field with invalid email 'emailincorreto.com' (missing @) on input[name='email']
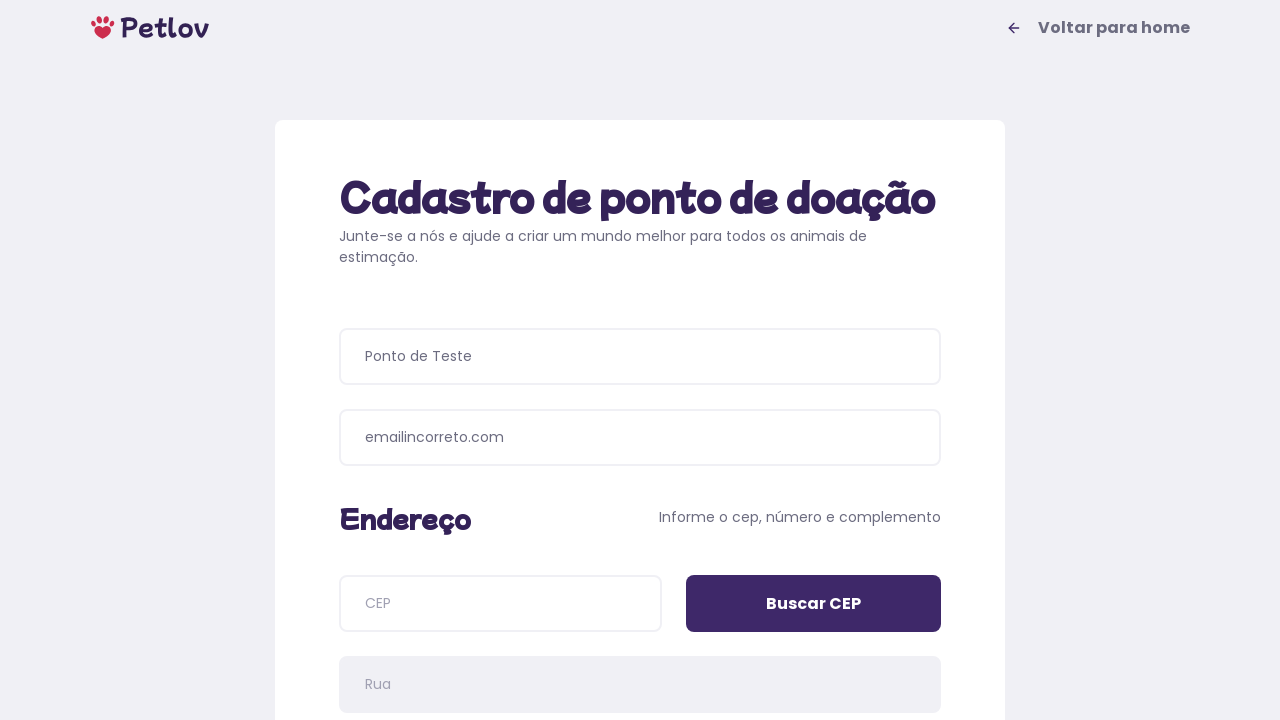

Filled CEP field with '04534011' on input[name='cep']
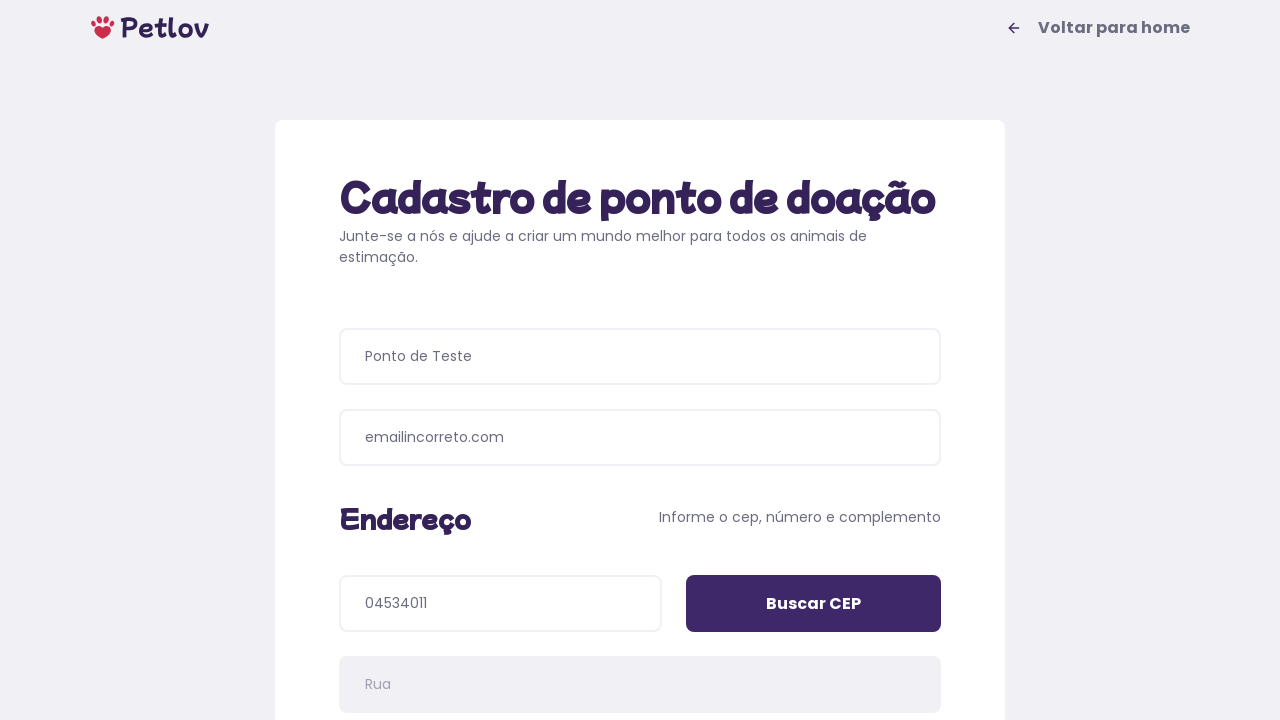

Clicked 'Buscar CEP' button to search postal code at (814, 604) on input[value='Buscar CEP']
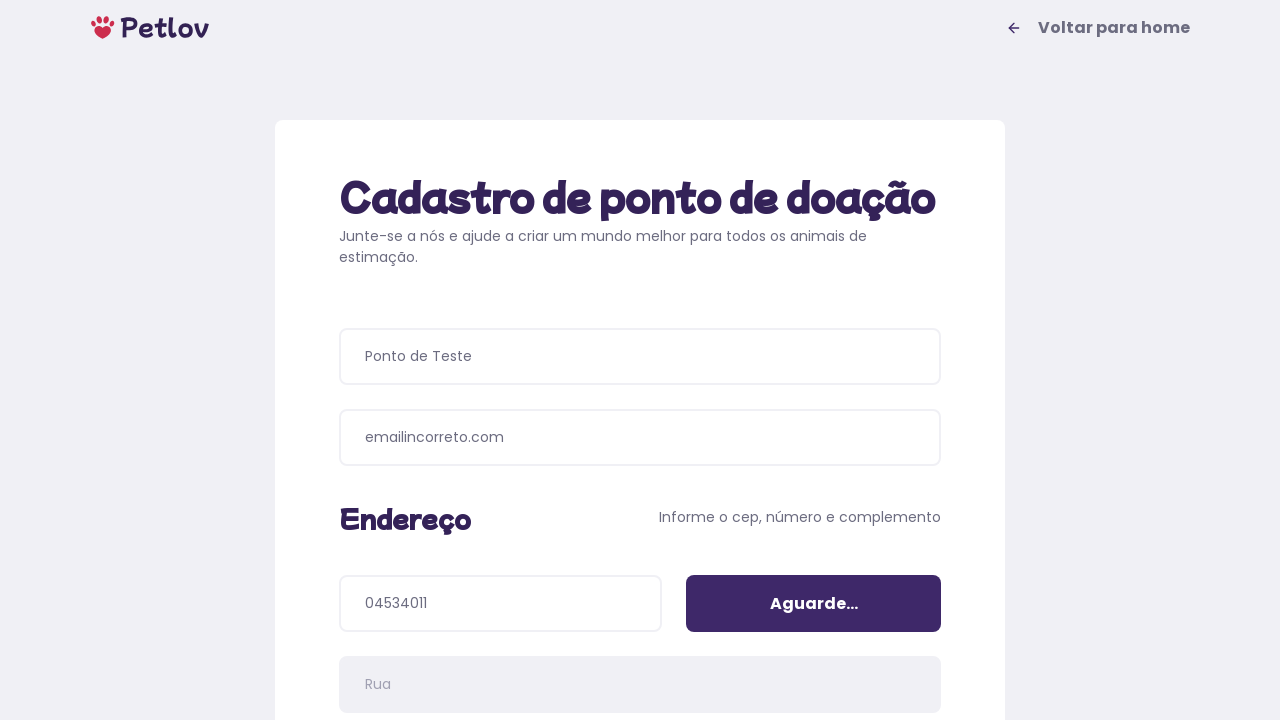

Filled address number with '199' on input[name='addressNumber']
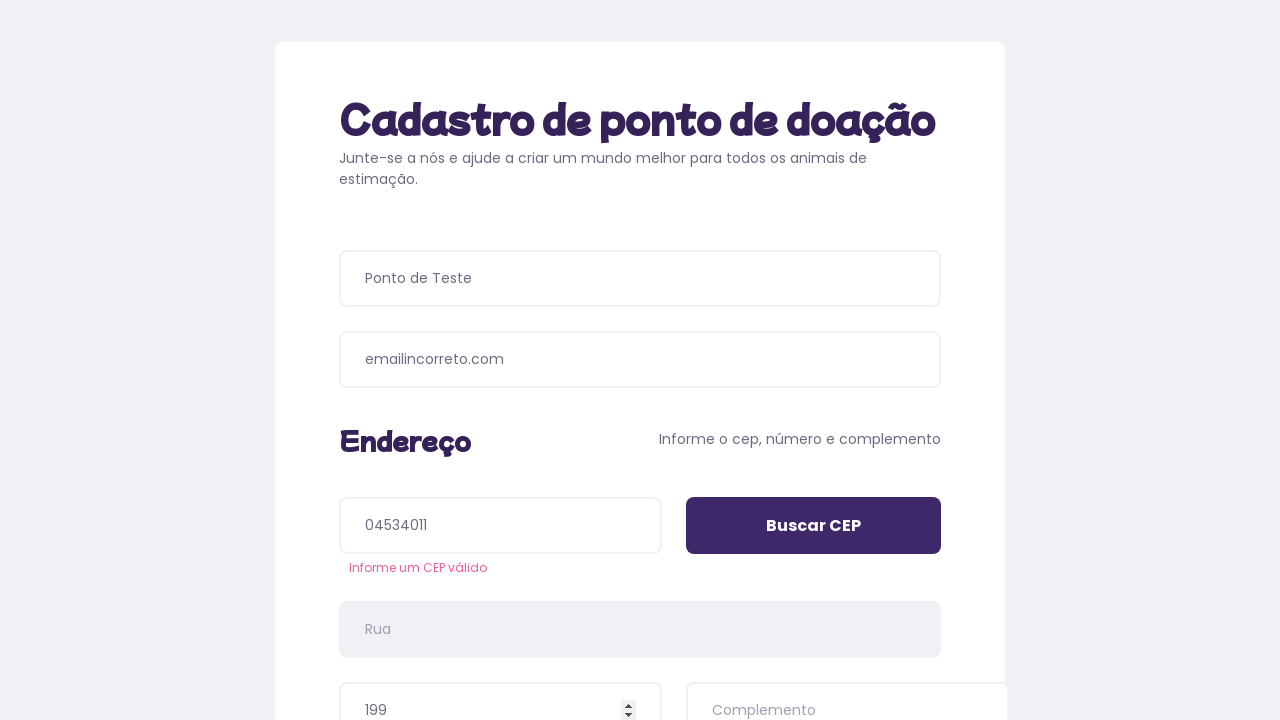

Filled address details with 'Apto 101' on input[name='addressDetails']
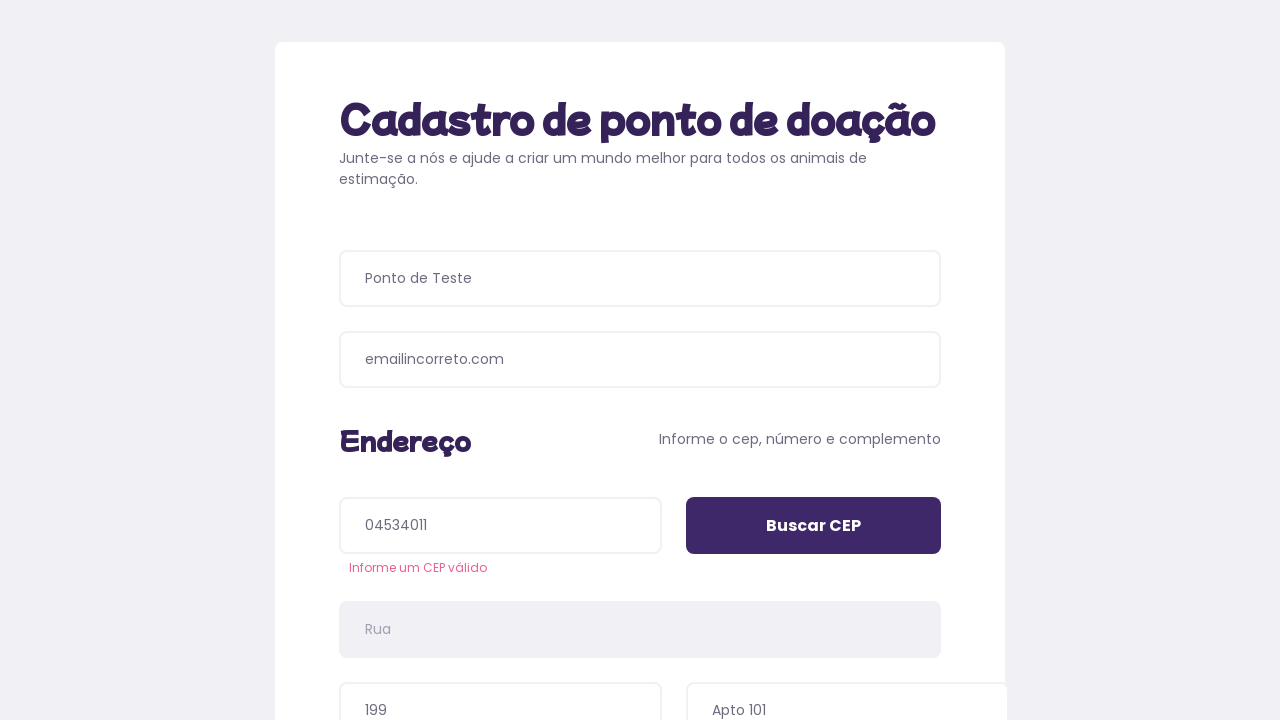

Selected 'Cachorros' as pet type at (486, 444) on span:has-text('Cachorros')
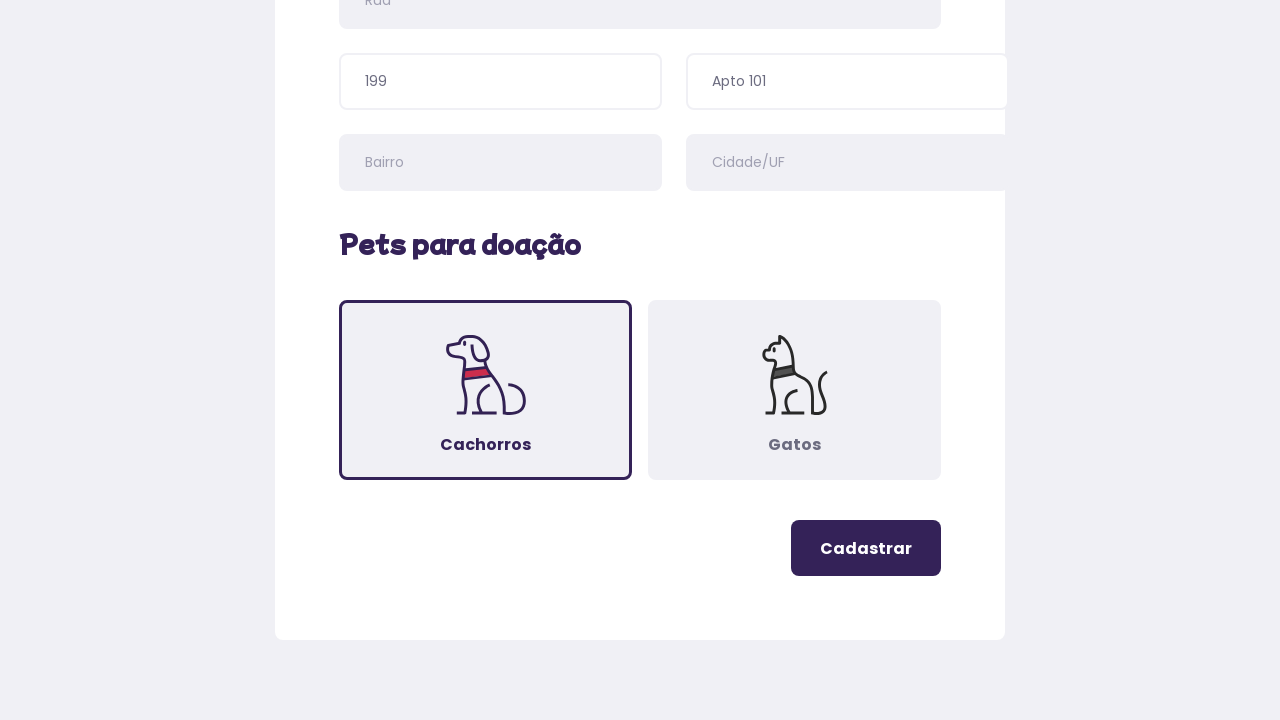

Clicked register button to submit form at (866, 548) on .button-register
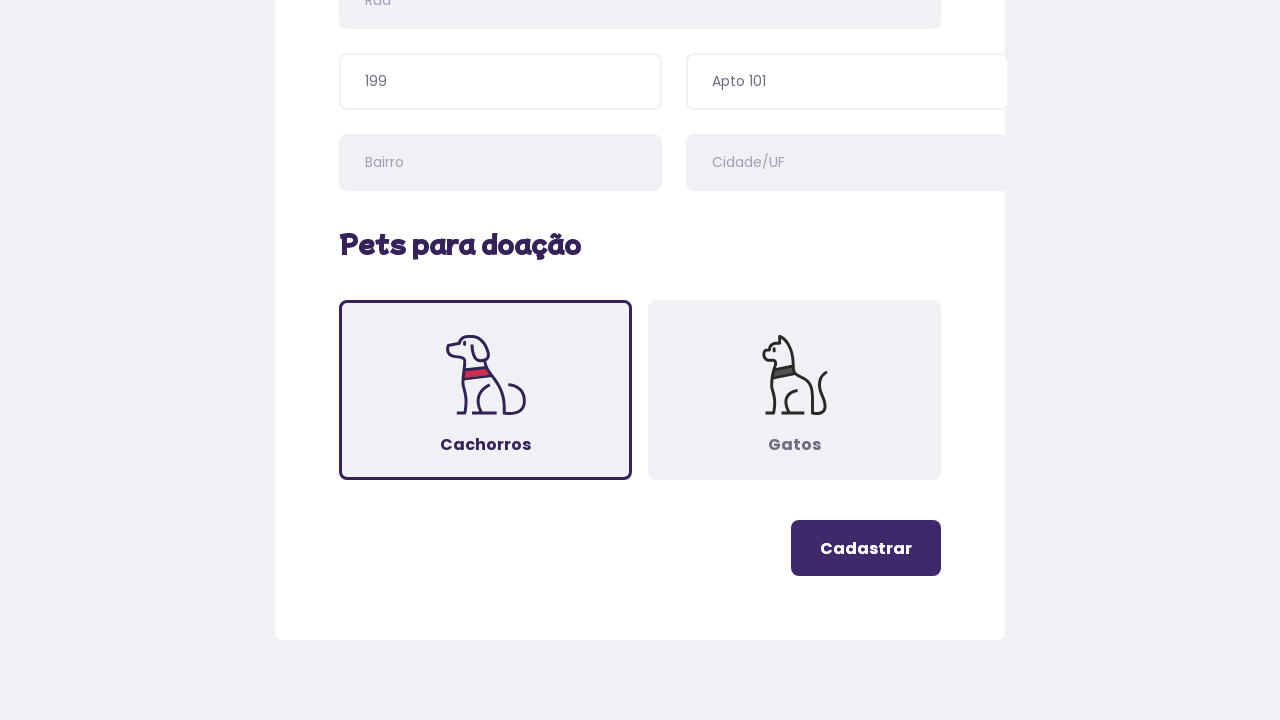

Error message 'Informe um email válido' appeared, confirming email validation works
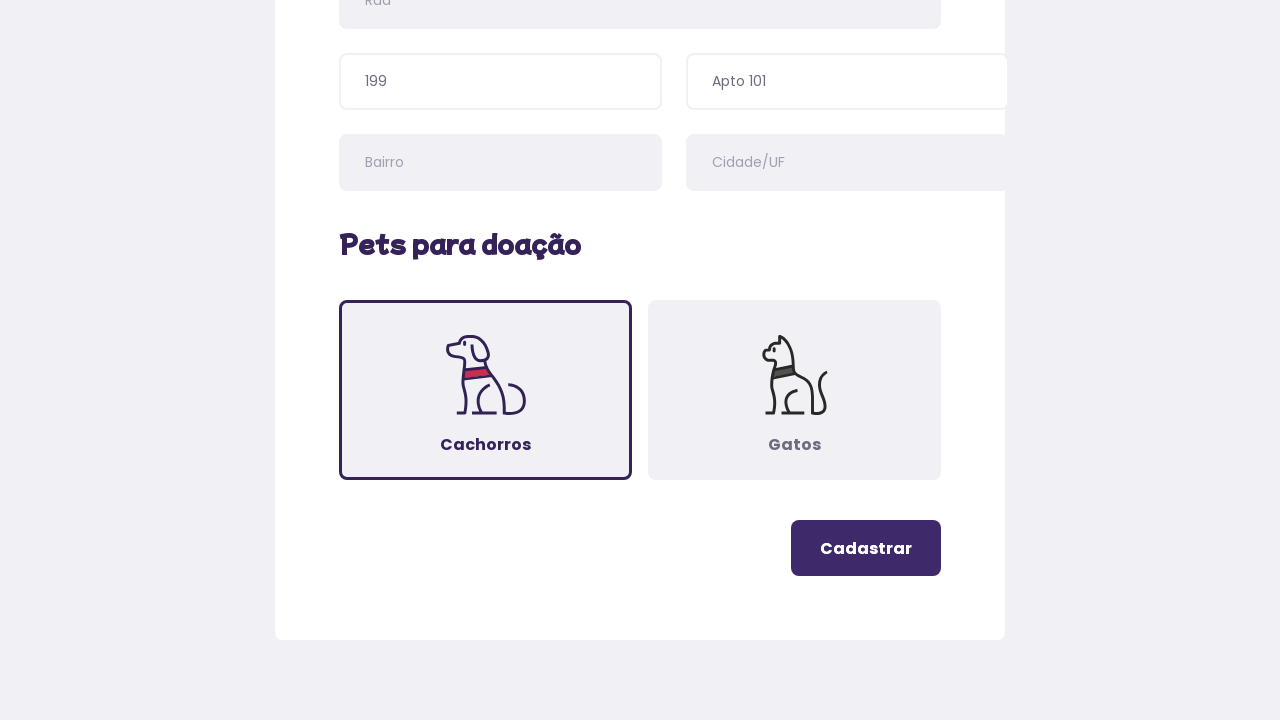

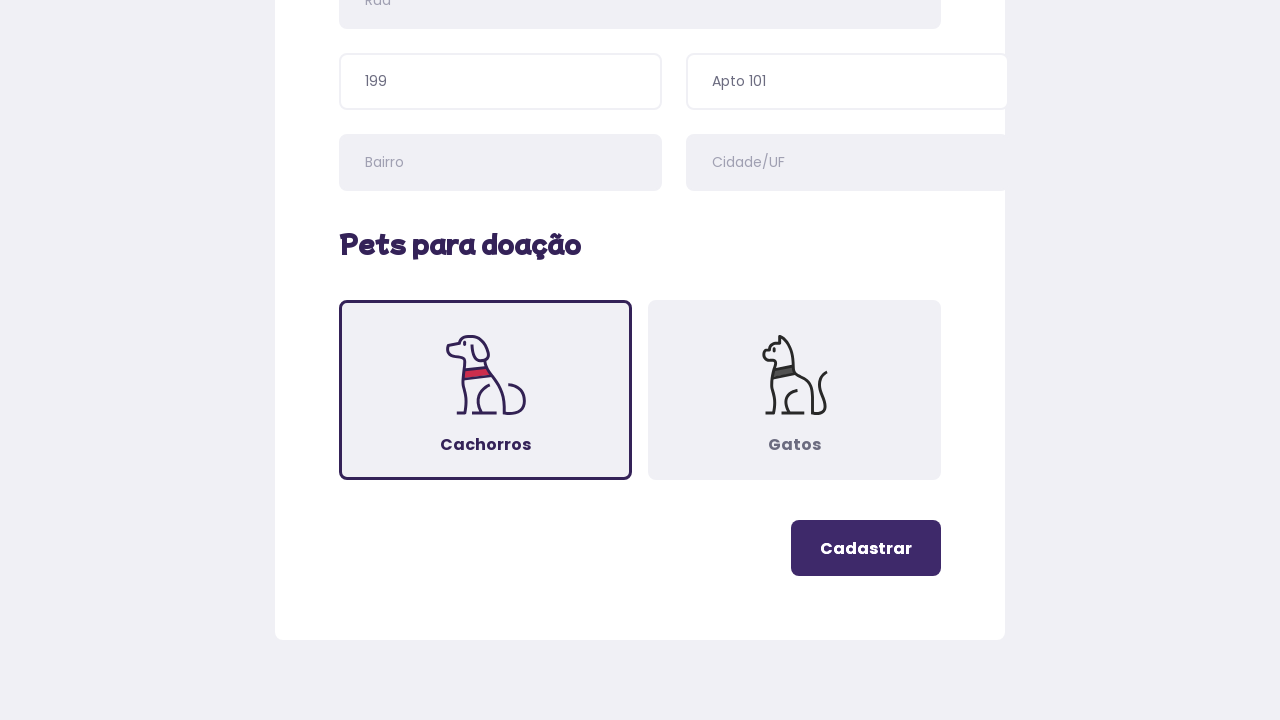